Tests JavaScript alert handling by clicking buttons that trigger alert, confirm, and prompt dialogs, then accepting/dismissing them and entering text in the prompt dialog.

Starting URL: https://testpages.herokuapp.com/styled/alerts/alert-test.html

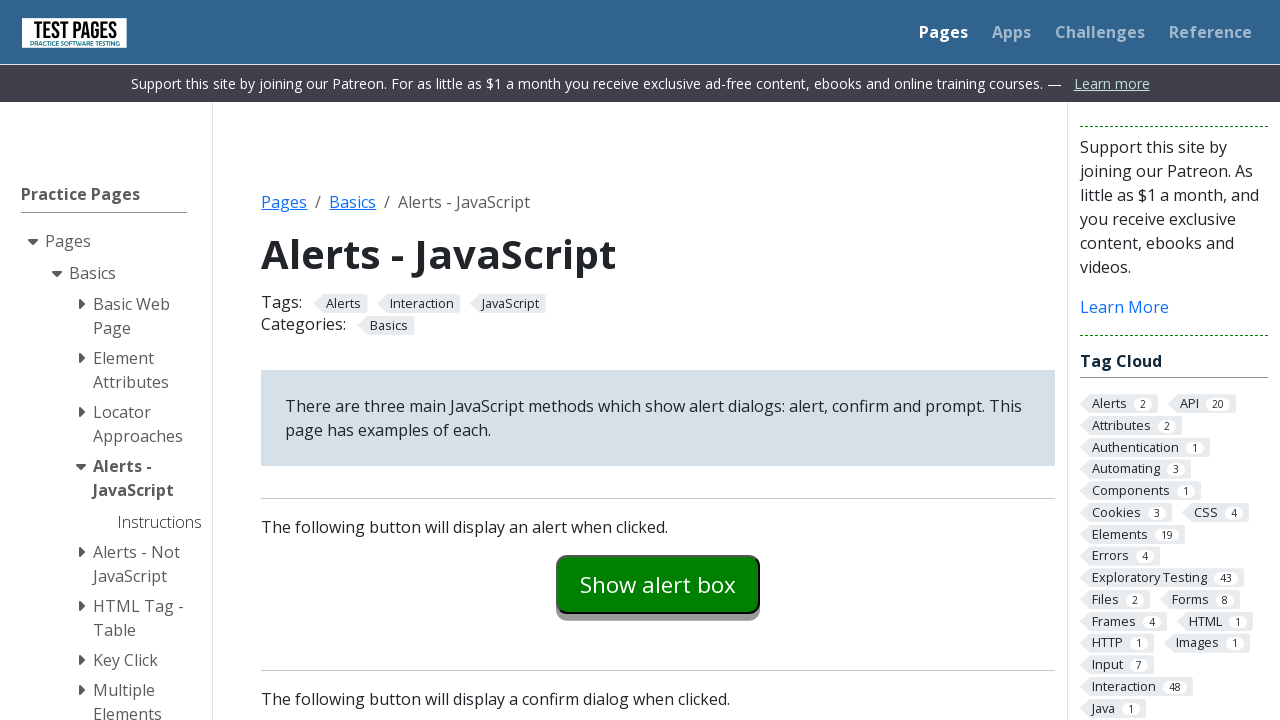

Clicked alert button at (658, 584) on #alertexamples
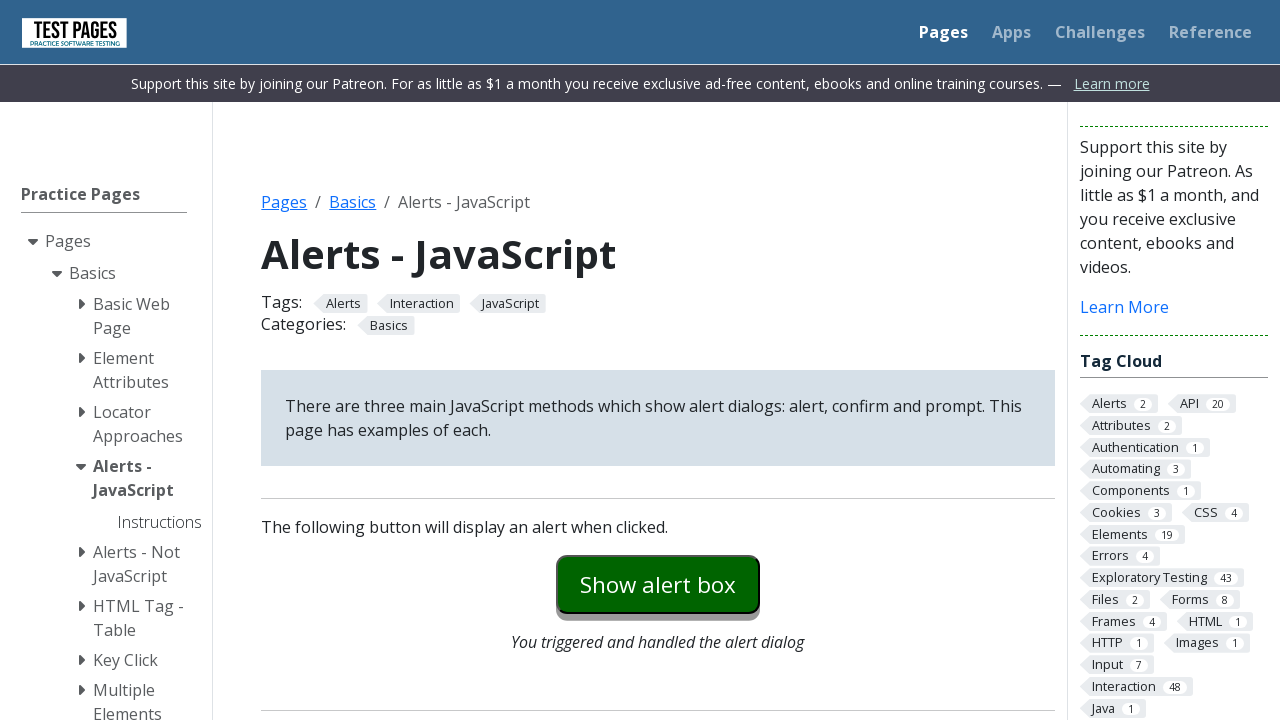

Set up dialog handler to accept alert
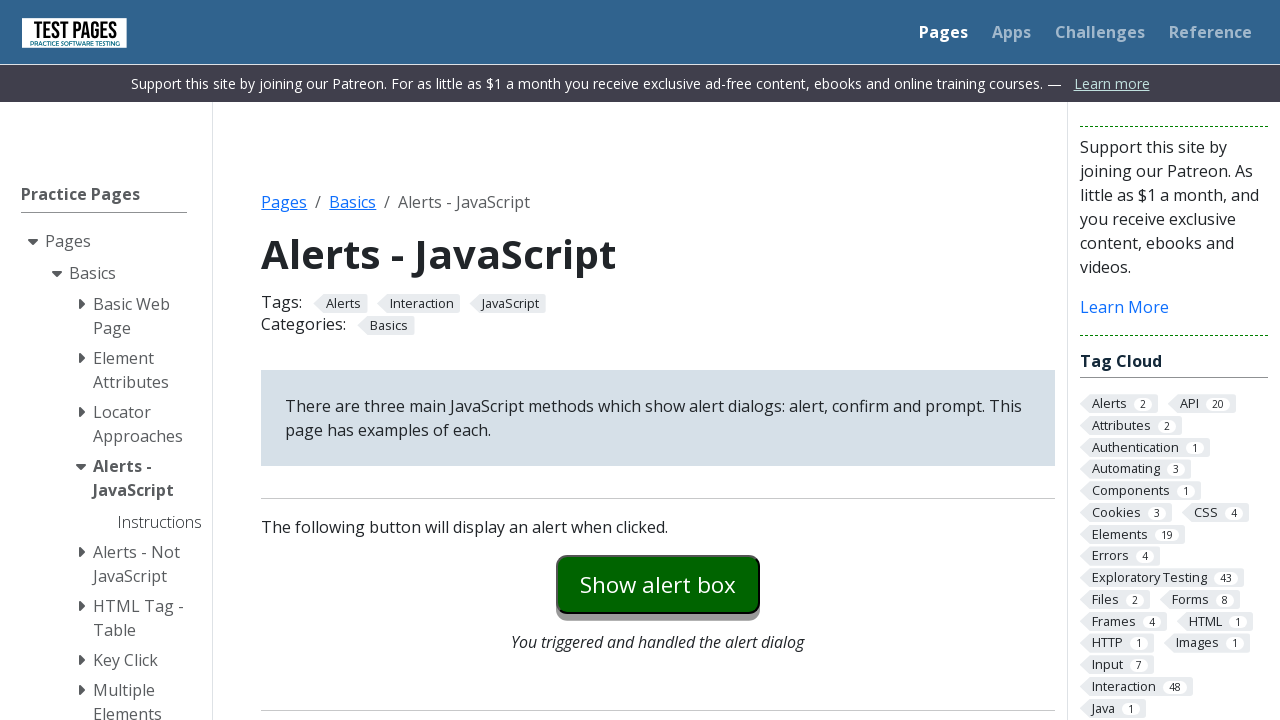

Waited for alert dialog to process
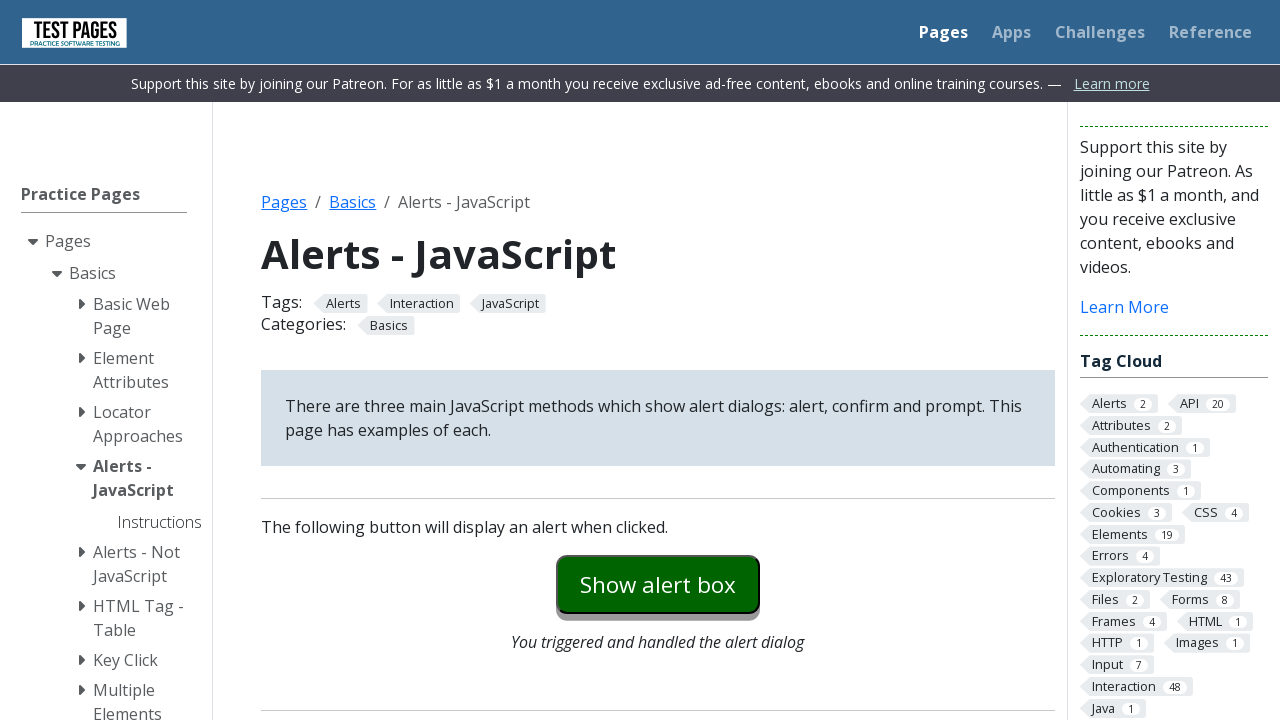

Set up dialog handler to dismiss confirm dialog
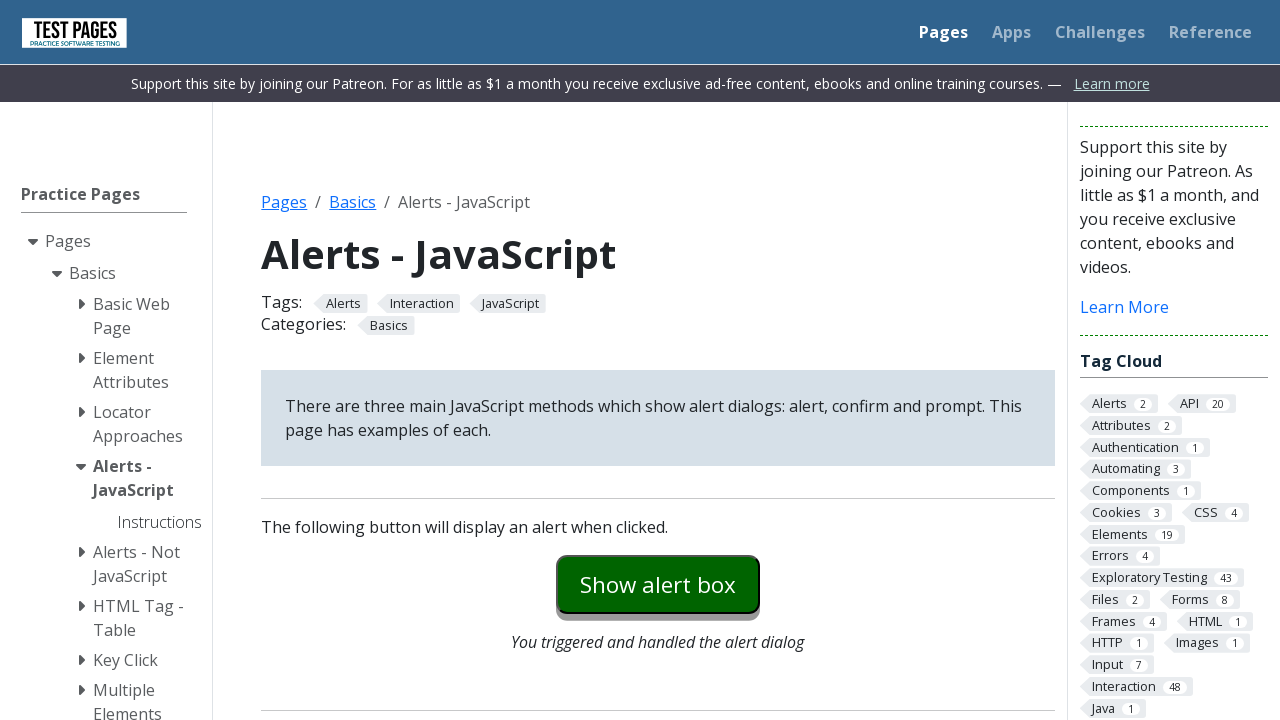

Clicked confirm button to trigger dismiss dialog at (658, 360) on #confirmexample
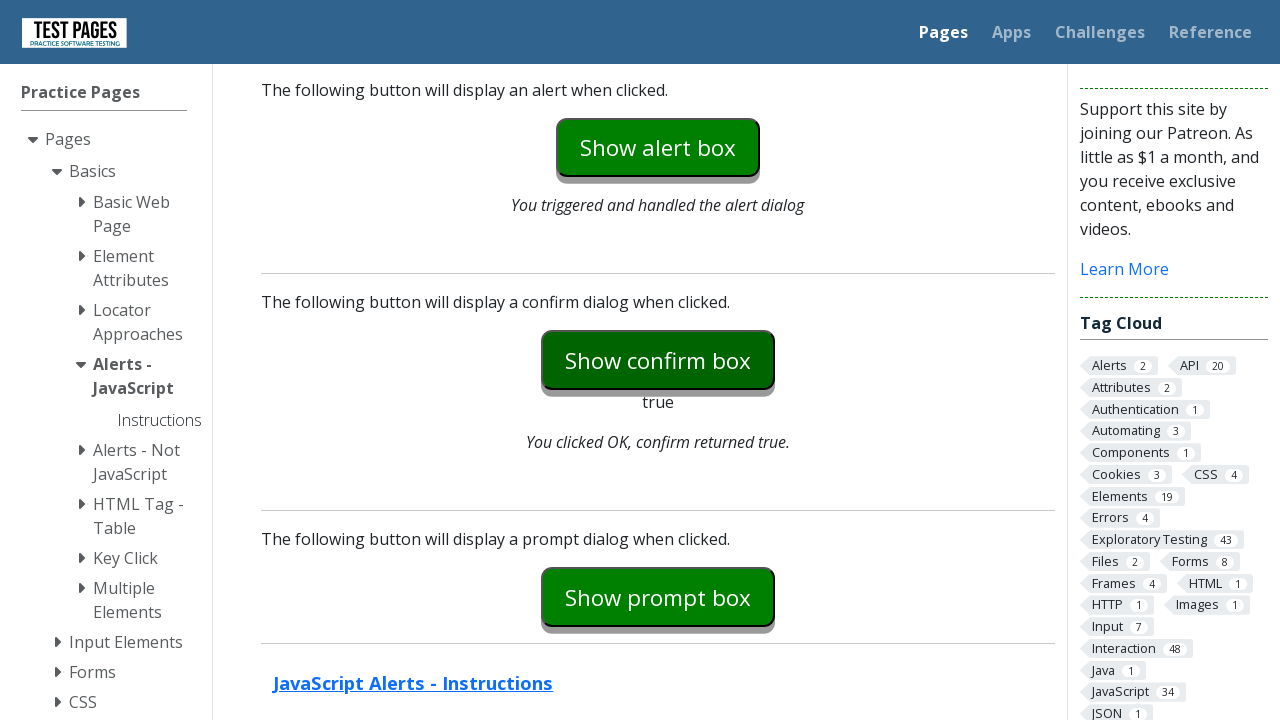

Waited for dismiss dialog to process
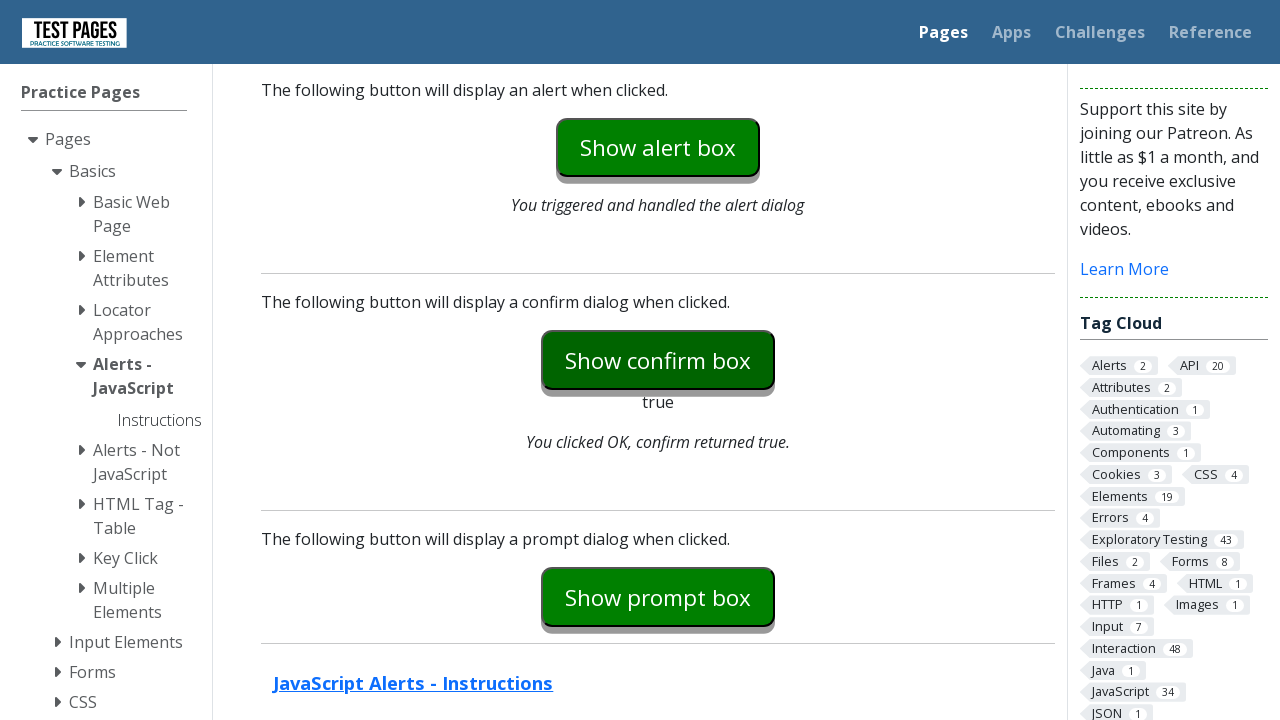

Set up dialog handler to accept confirm dialog
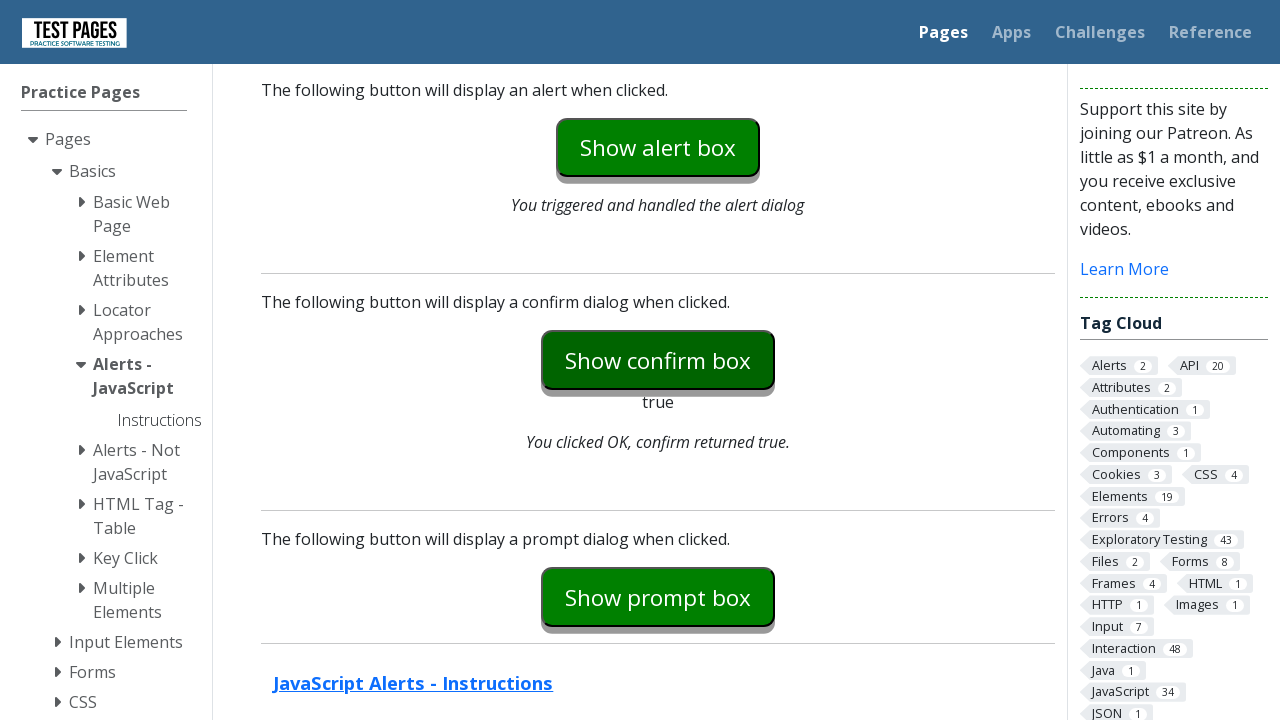

Clicked confirm button to trigger accept dialog at (658, 360) on #confirmexample
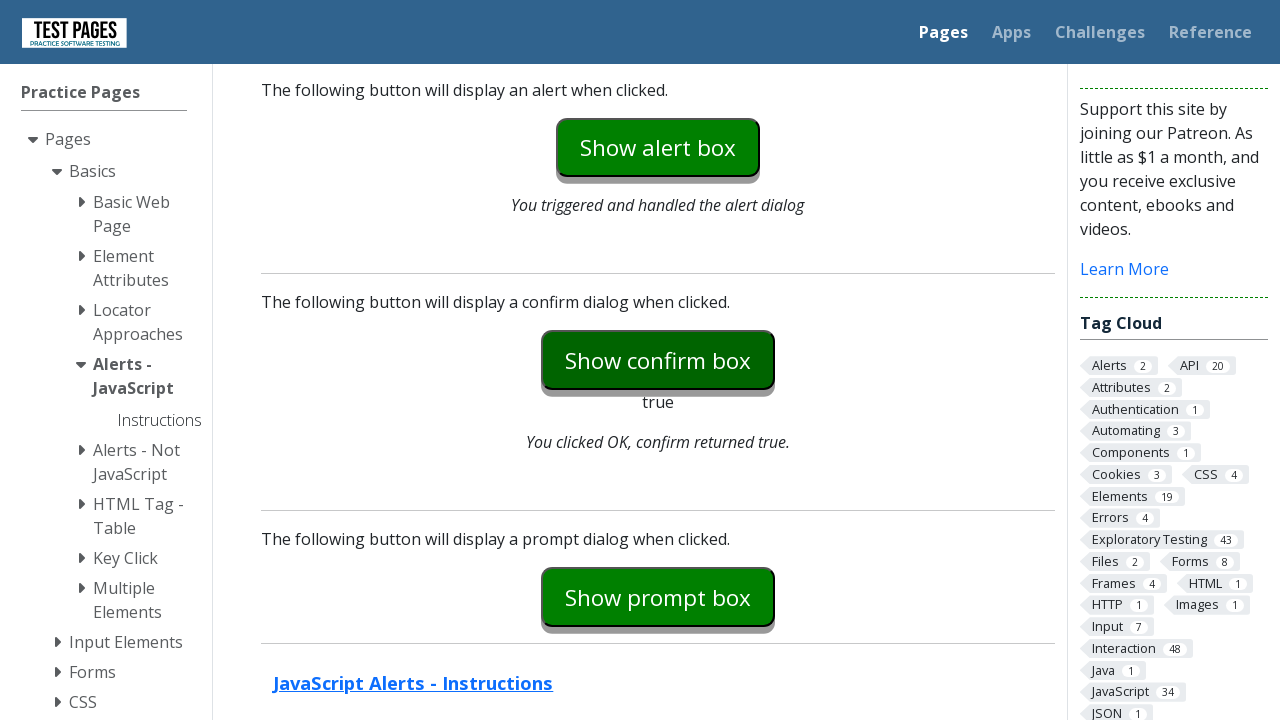

Waited for accept dialog to process
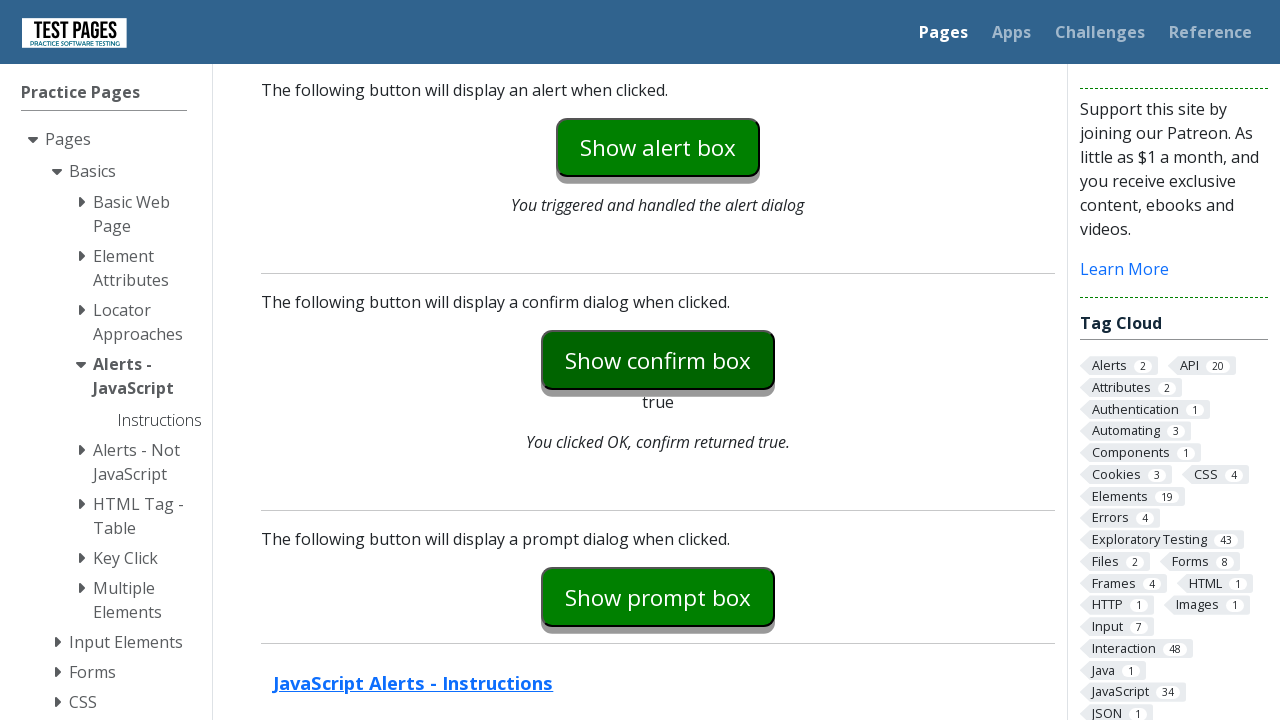

Set up dialog handler to enter text in prompt dialog
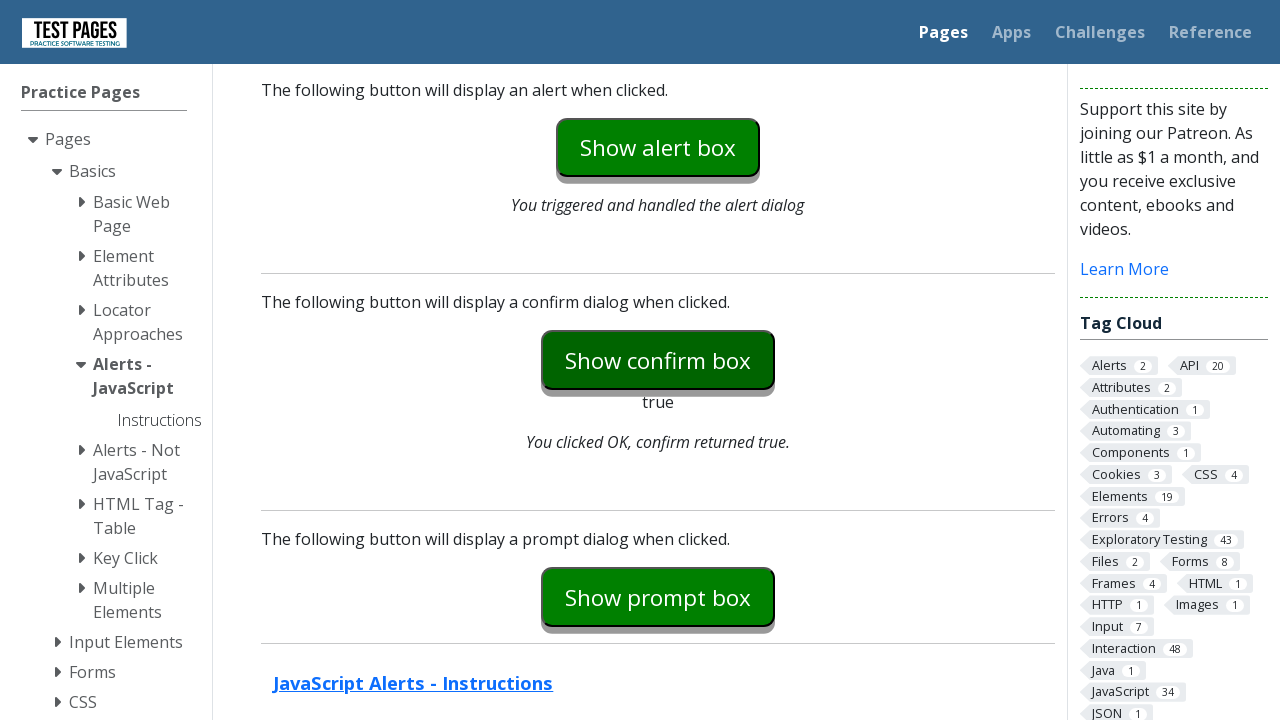

Clicked prompt button to trigger prompt dialog at (658, 597) on #promptexample
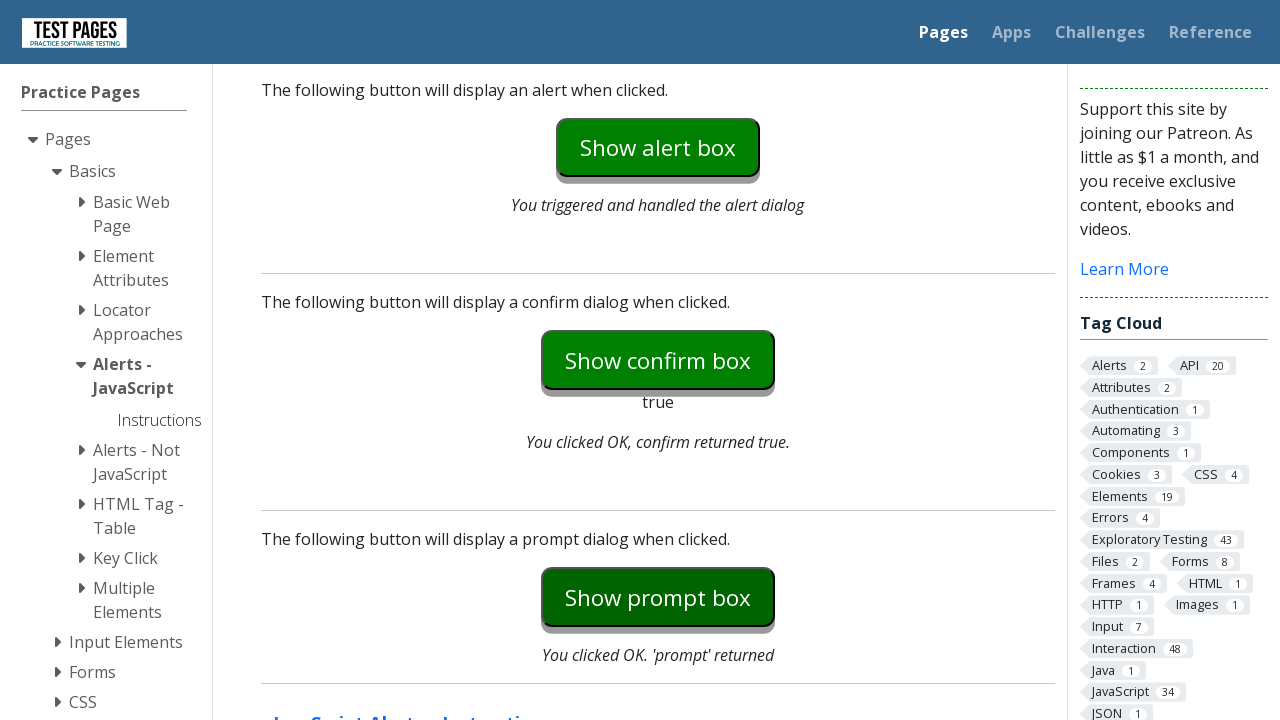

Waited for prompt dialog to process with entered text
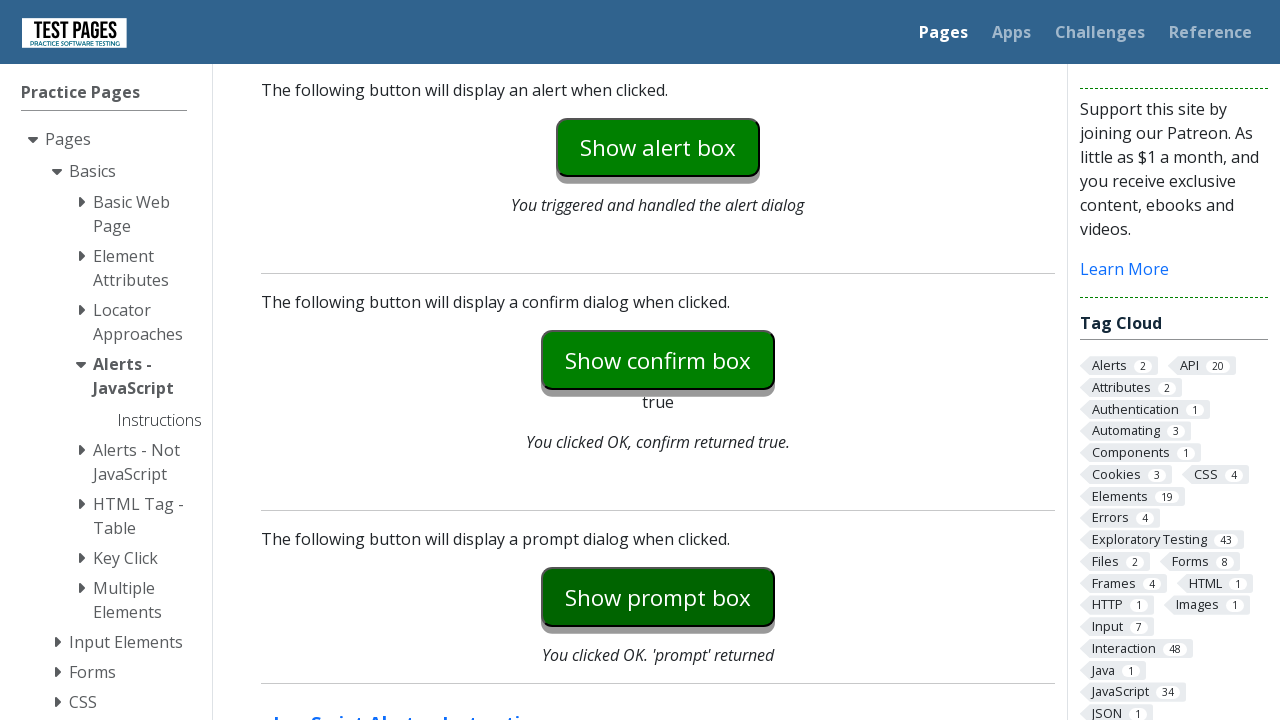

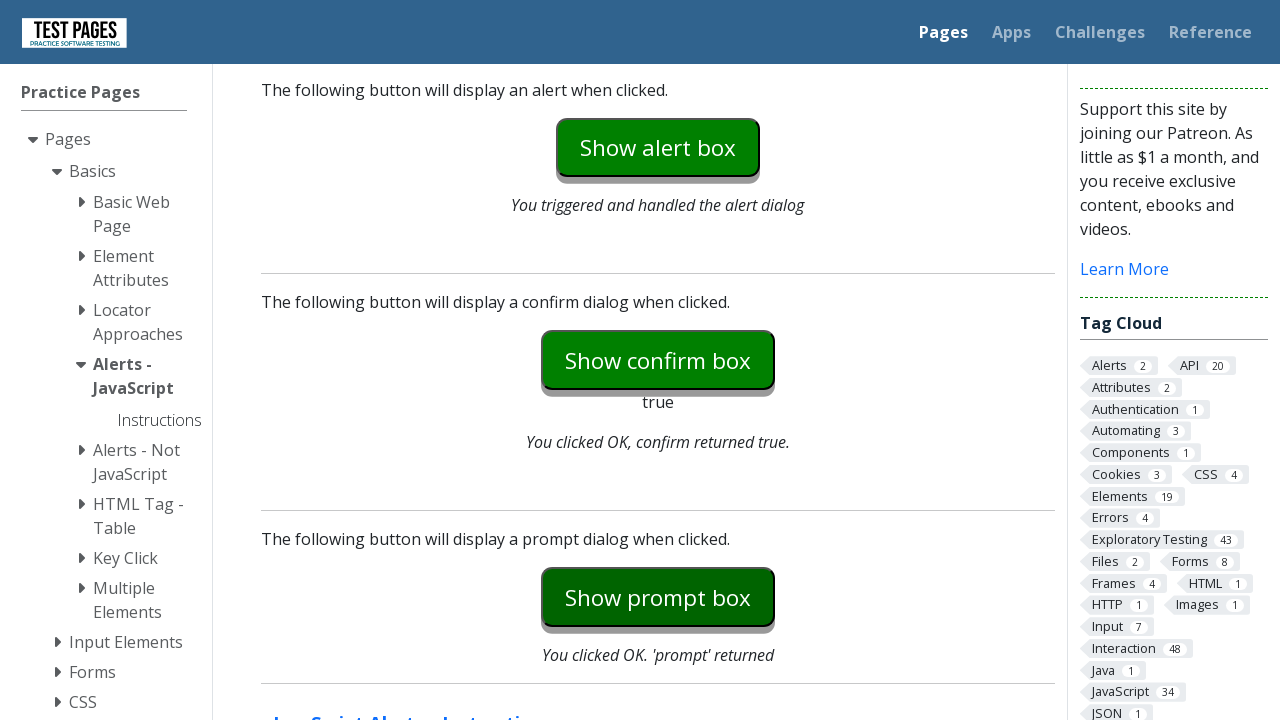